Tests multiple select dropdowns by selecting options using index and visible text methods

Starting URL: http://sahitest.com/demo/selectTest.htm

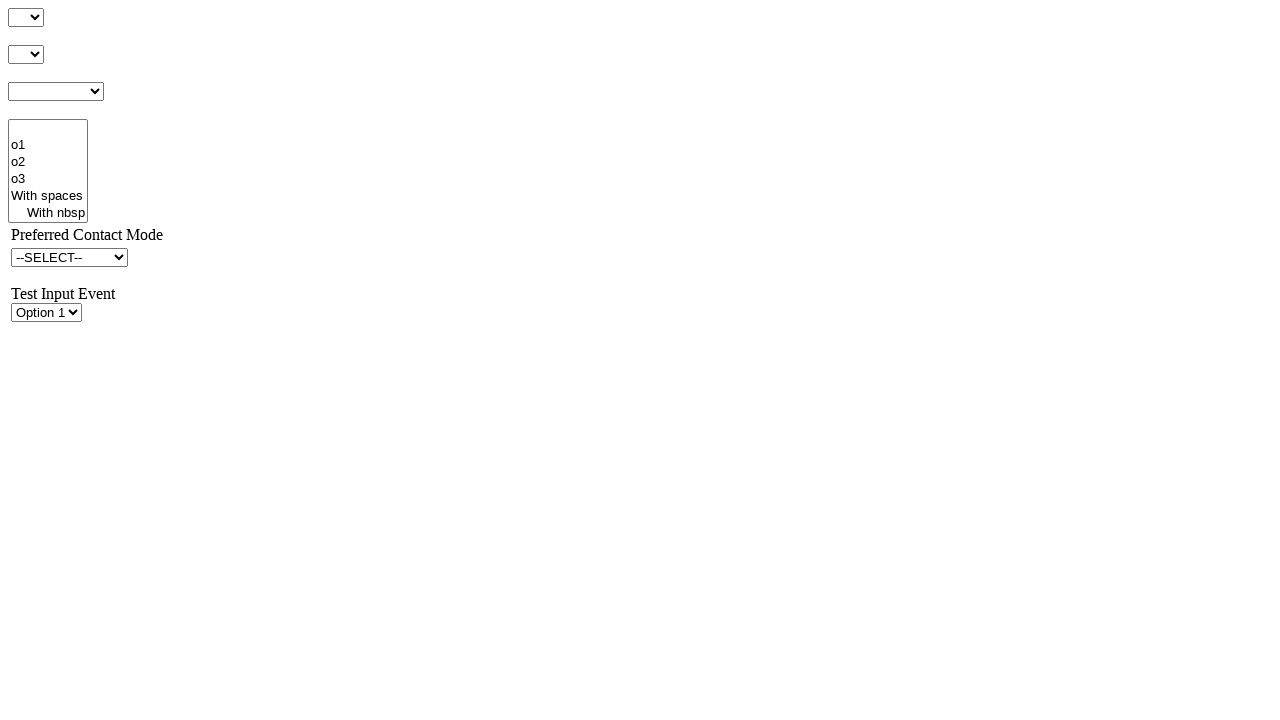

Selected index 1 from first dropdown (#s1Id) on #s1Id
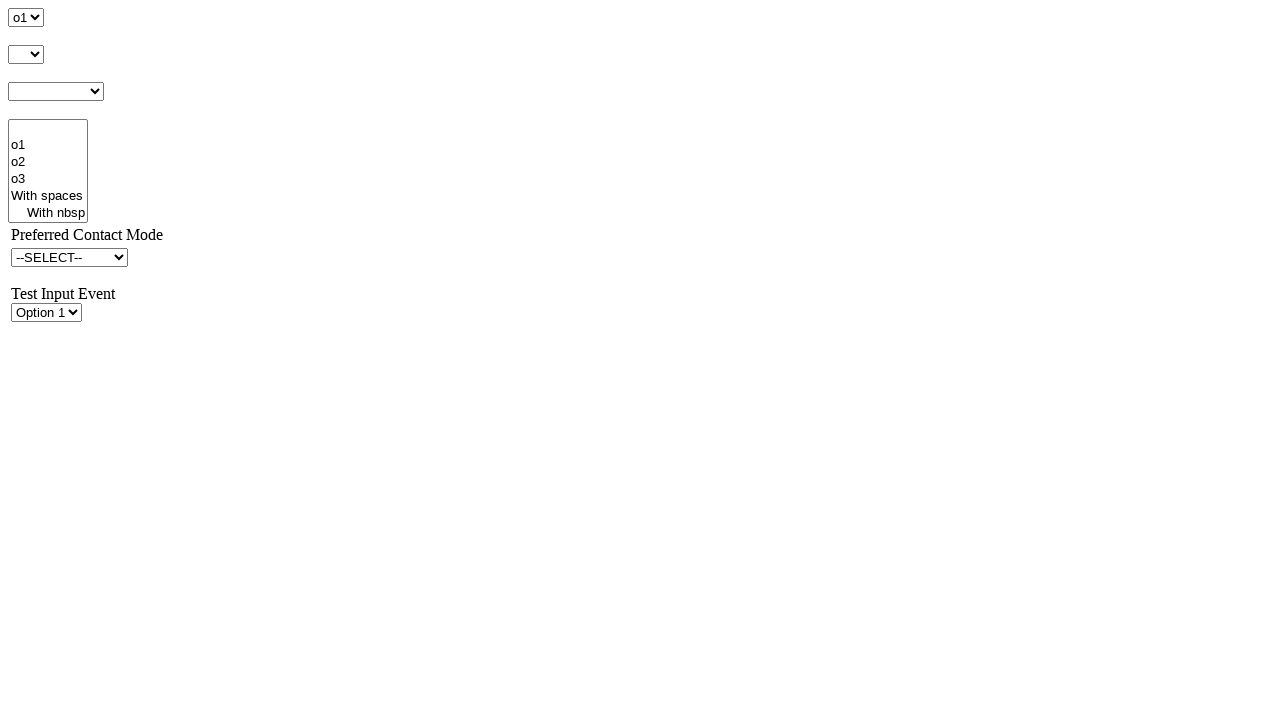

Waited 500ms for UI to update
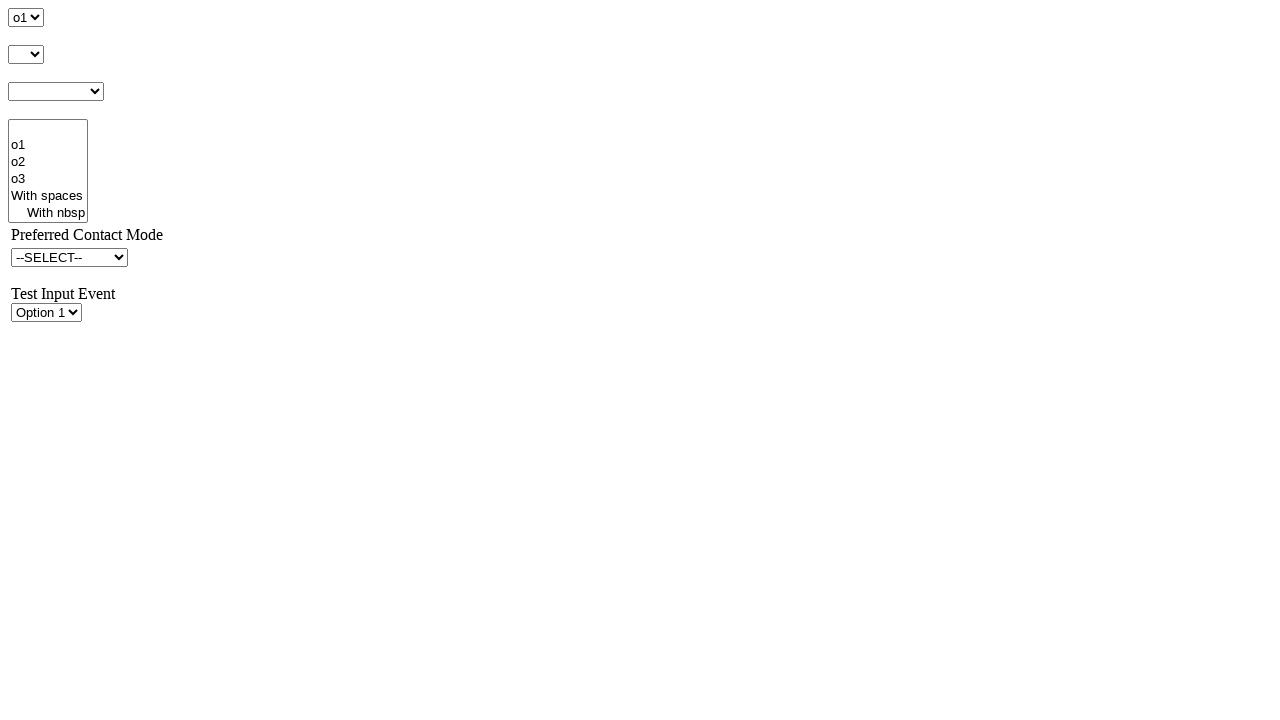

Selected index 2 from first dropdown (#s1Id) on #s1Id
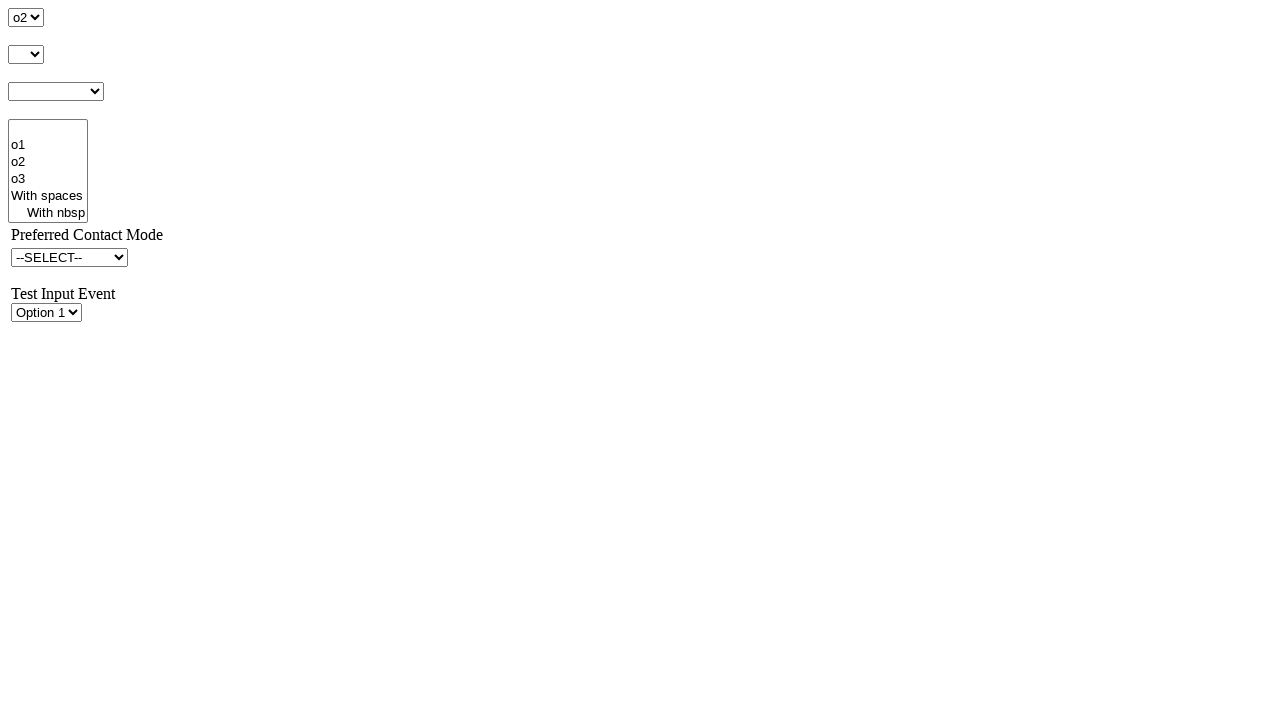

Waited 500ms for UI to update
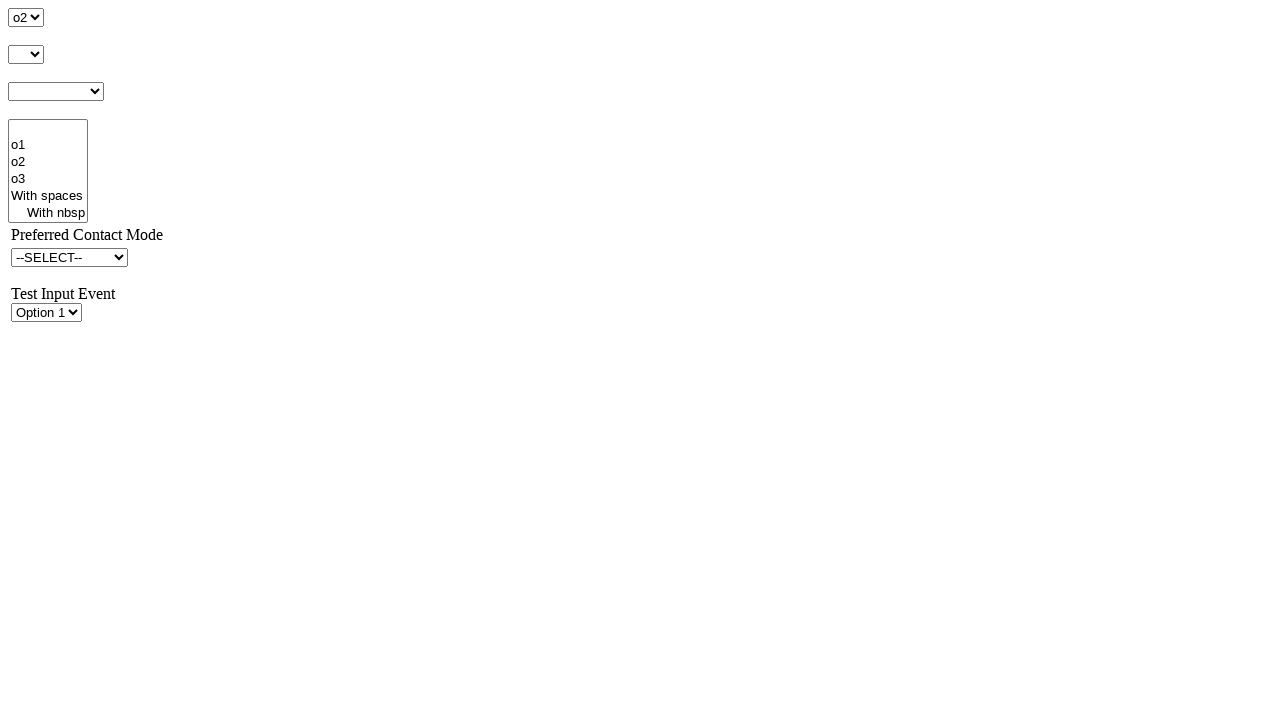

Selected option 'o2' by visible text from second dropdown (#s2Id) on #s2Id
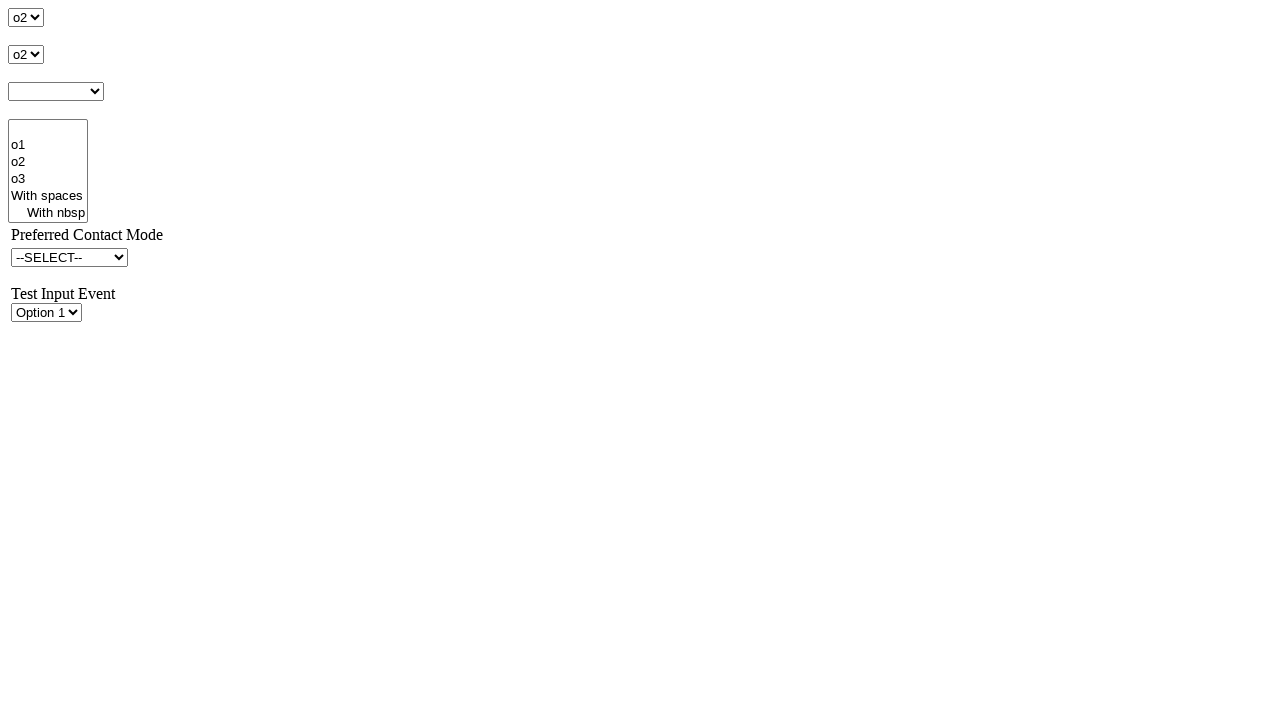

Waited 500ms for UI to update
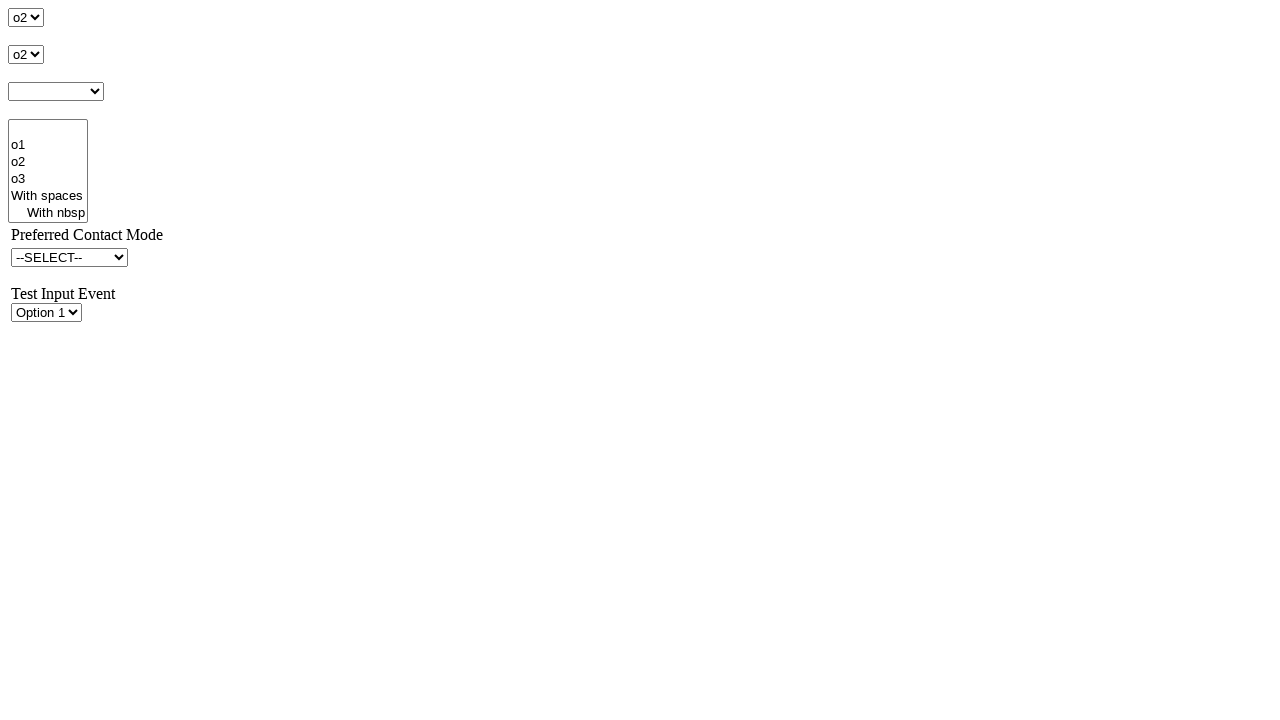

Selected index 1 from second dropdown (#s2Id) on #s2Id
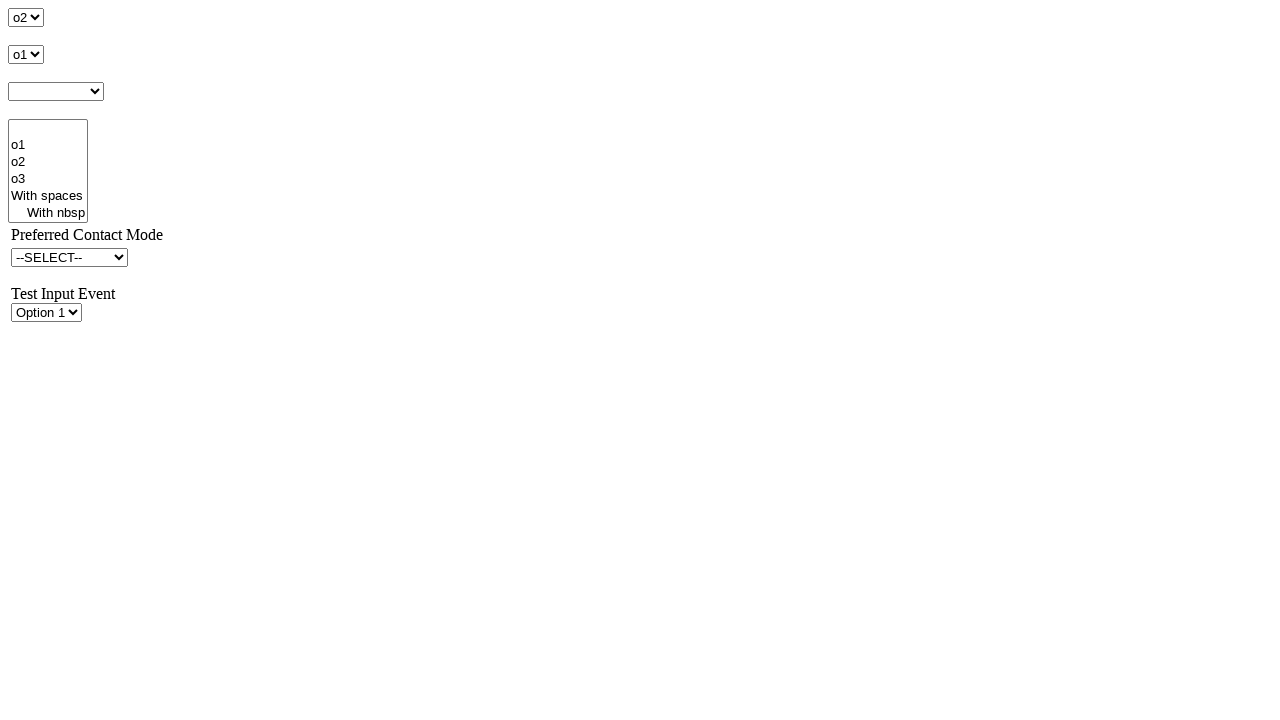

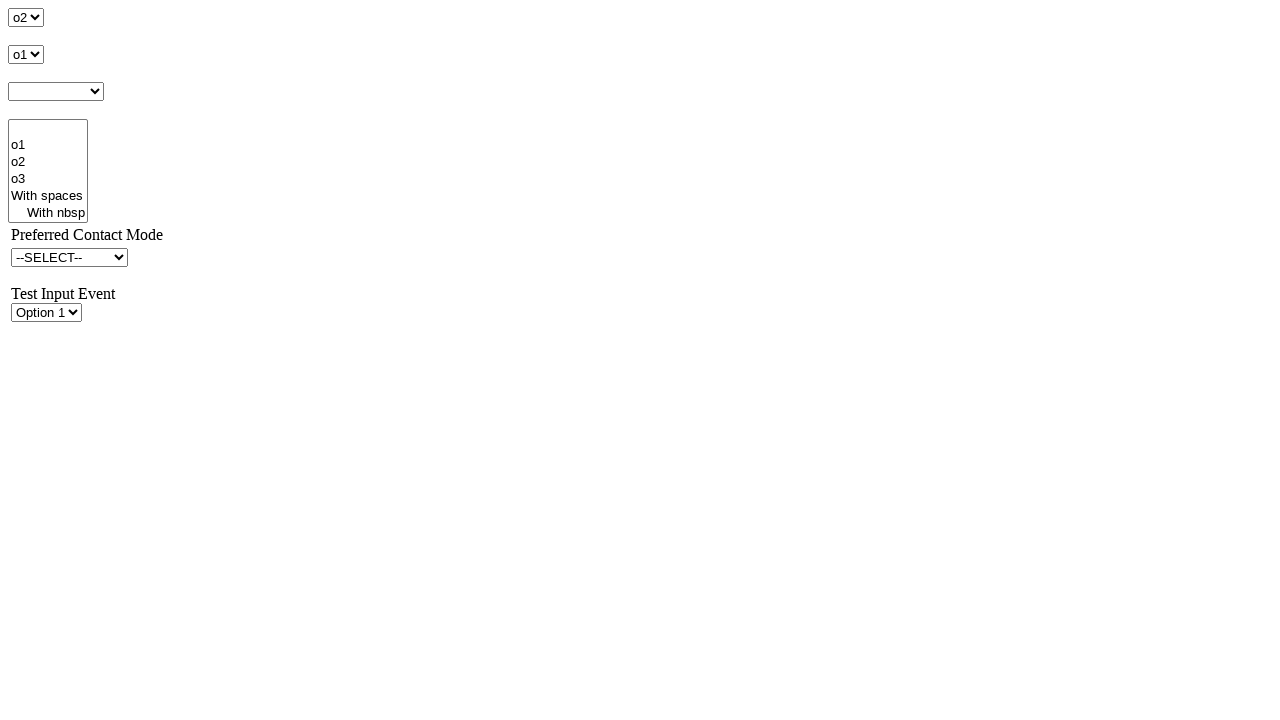